Tests the dynamic controls page by clicking the Remove button, waiting for the loading bar to disappear, and verifying the checkbox is removed and "It's gone!" message is displayed.

Starting URL: https://practice.cydeo.com/dynamic_controls

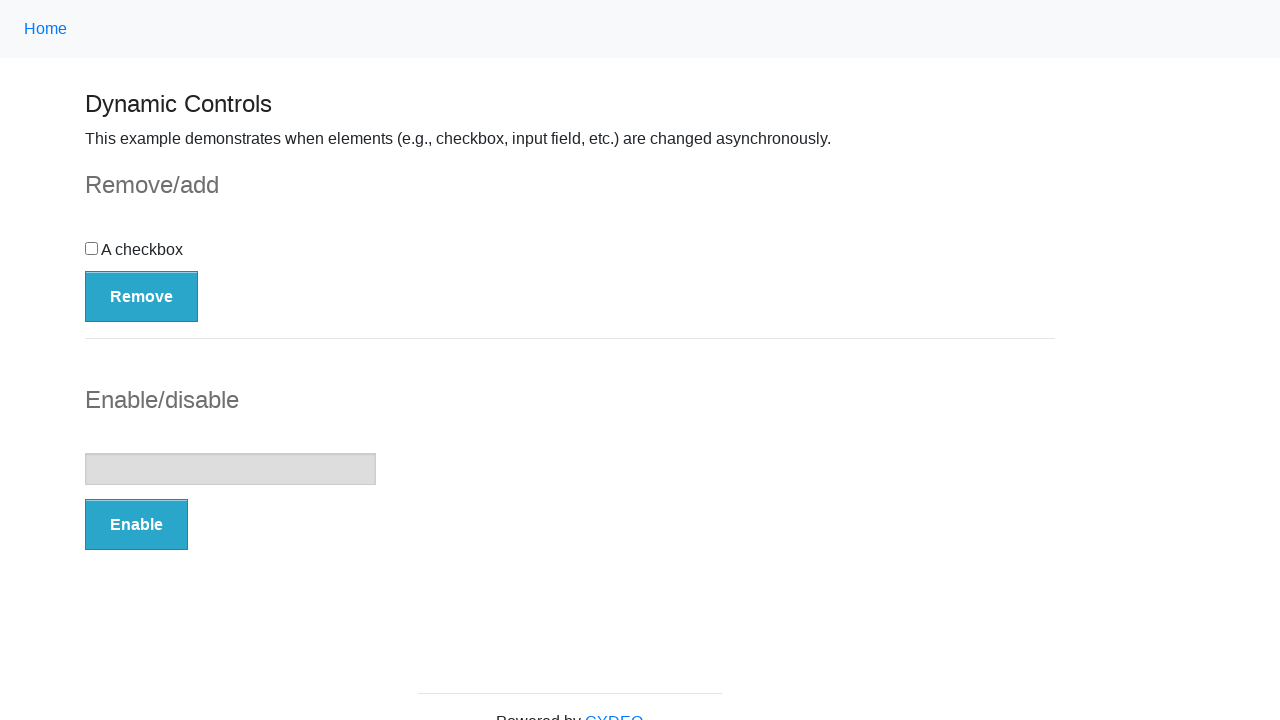

Clicked the 'Remove' button at (142, 296) on button:has-text('Remove')
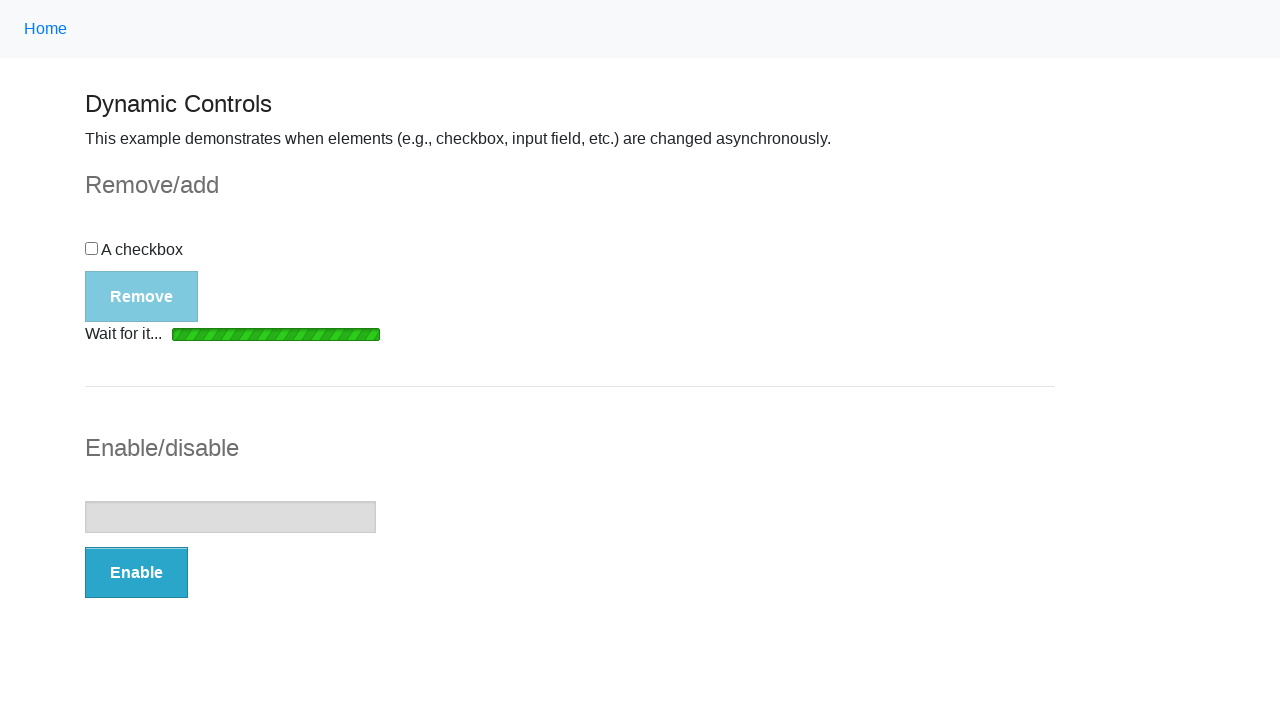

Loading bar disappeared
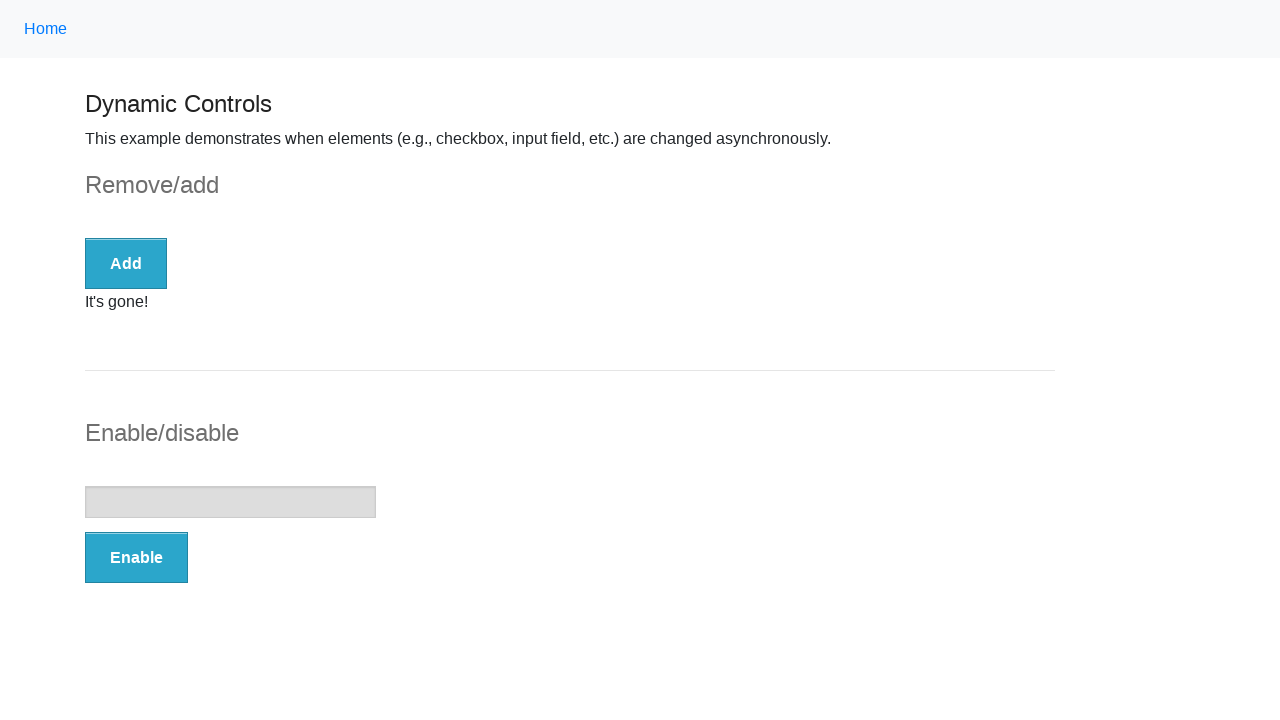

Verified checkbox is removed and not visible
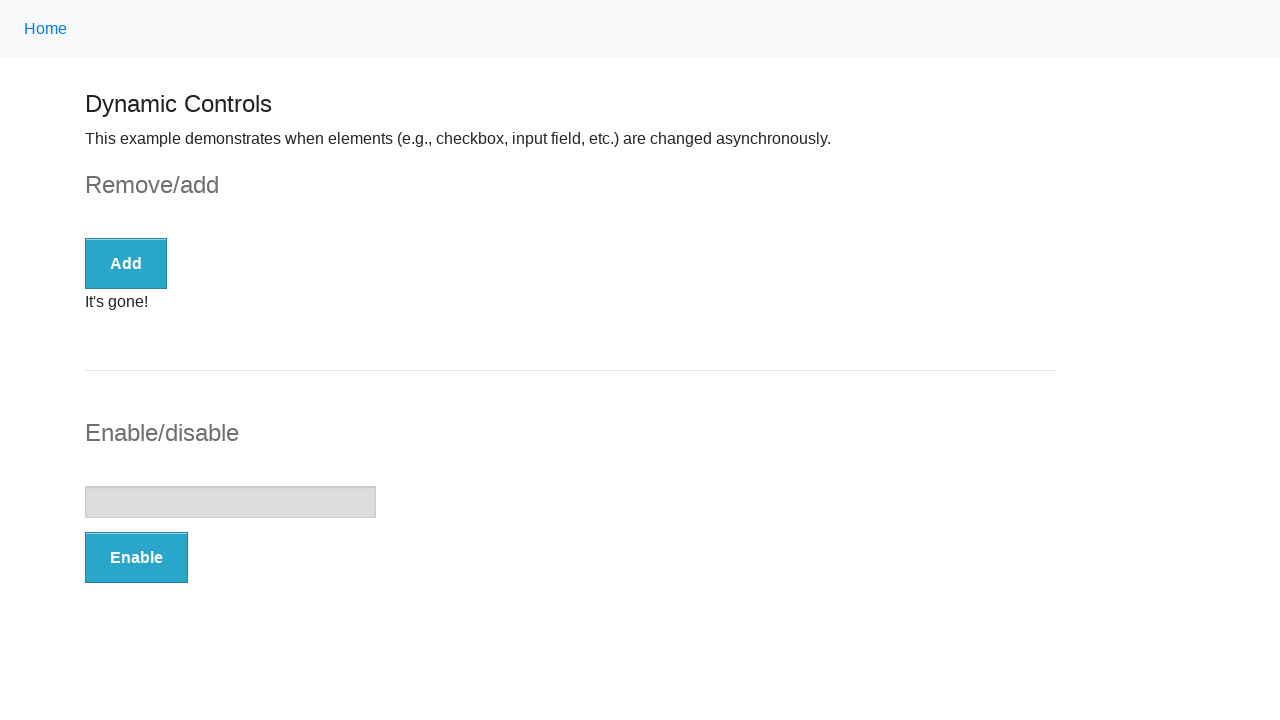

"It's gone!" message became visible
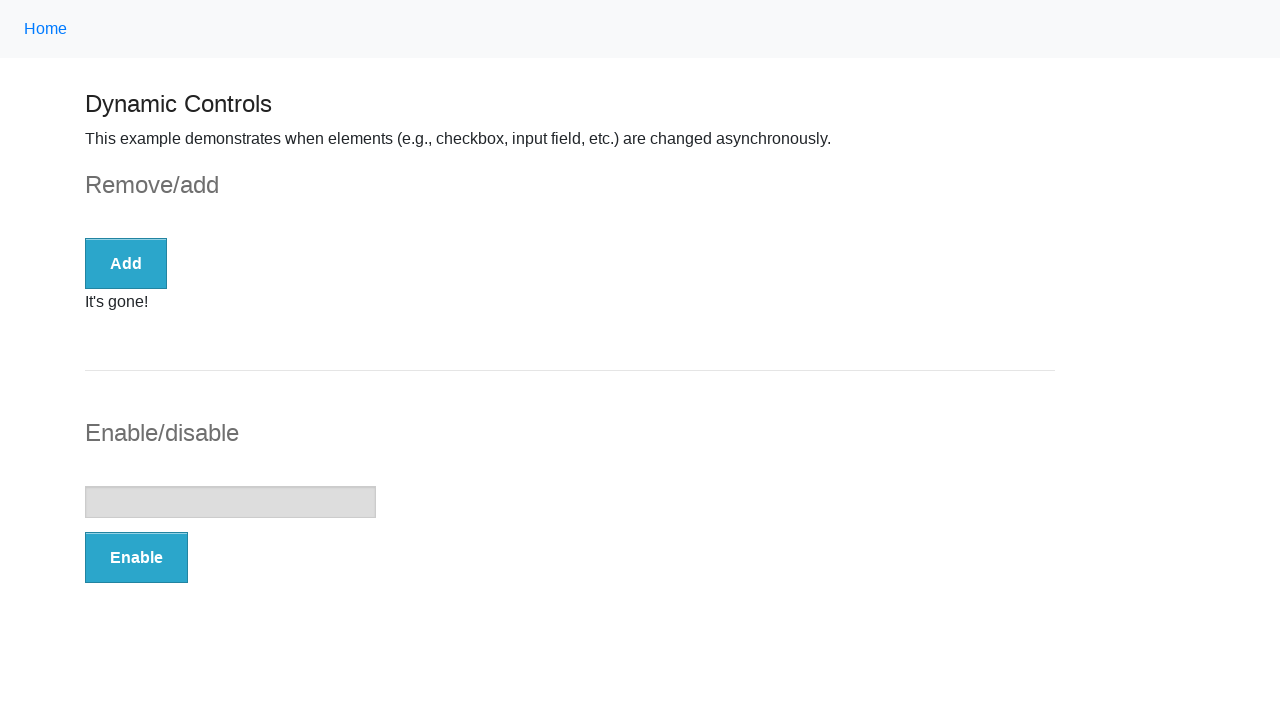

Confirmed "It's gone!" message is visible
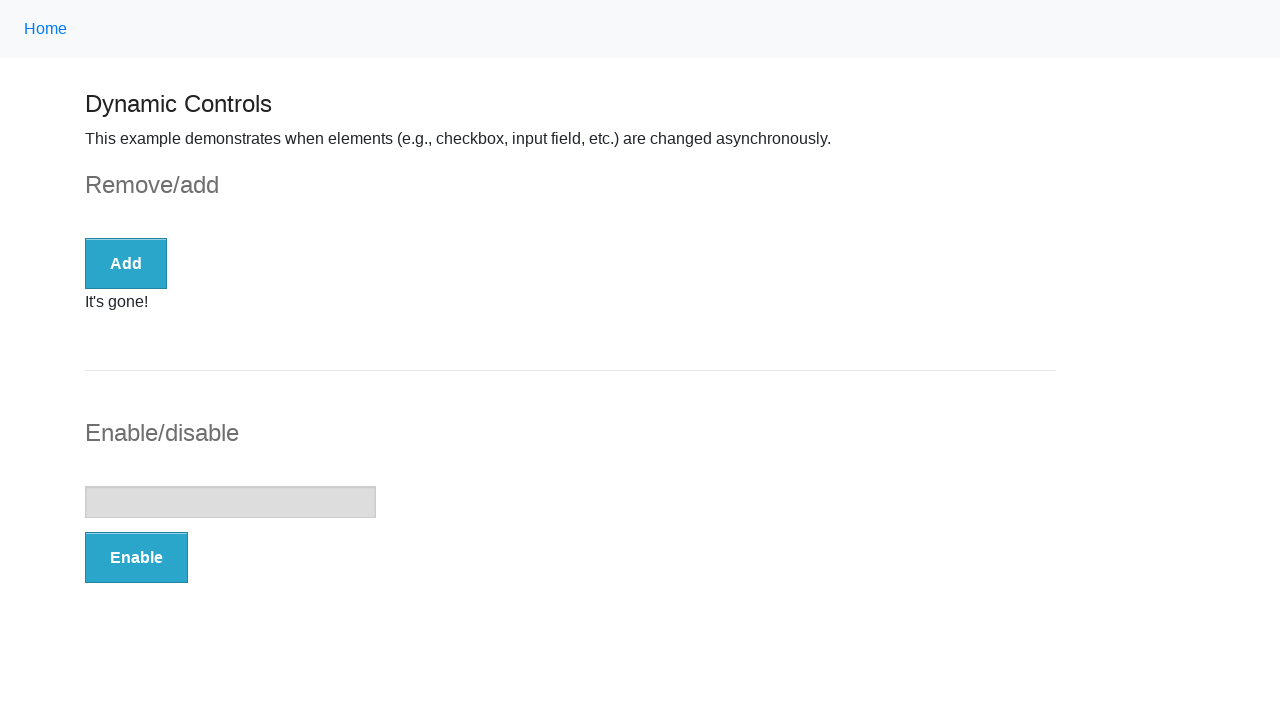

Verified "It's gone!" message text content is correct
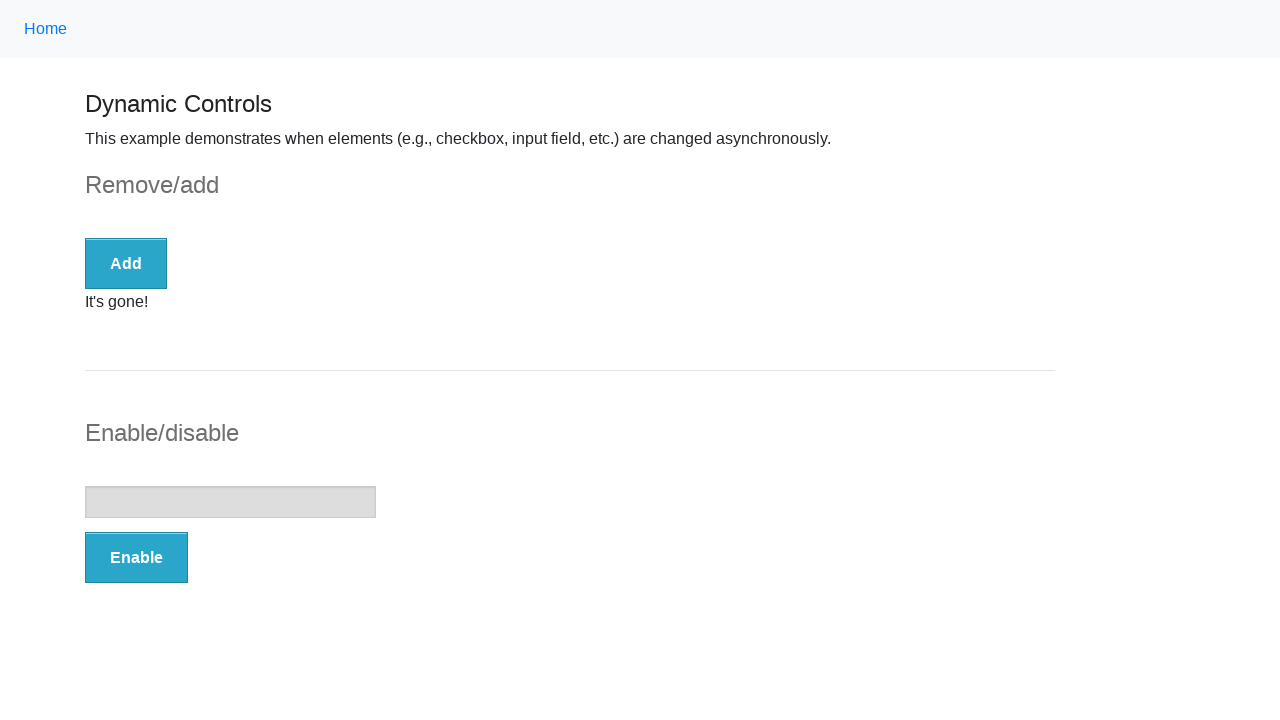

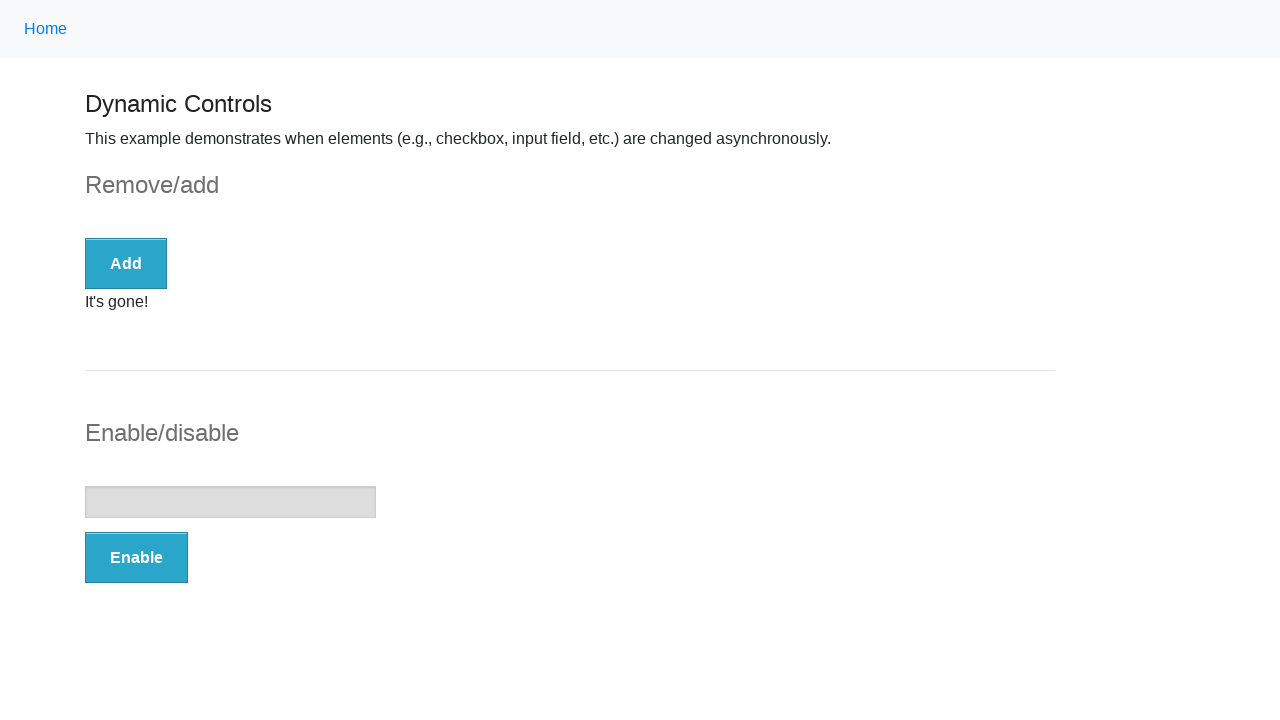